Tests a loading images page by waiting for the loading indicator to display "Done!" and then retrieves the source attribute of an award image element

Starting URL: https://bonigarcia.dev/selenium-webdriver-java/loading-images.html

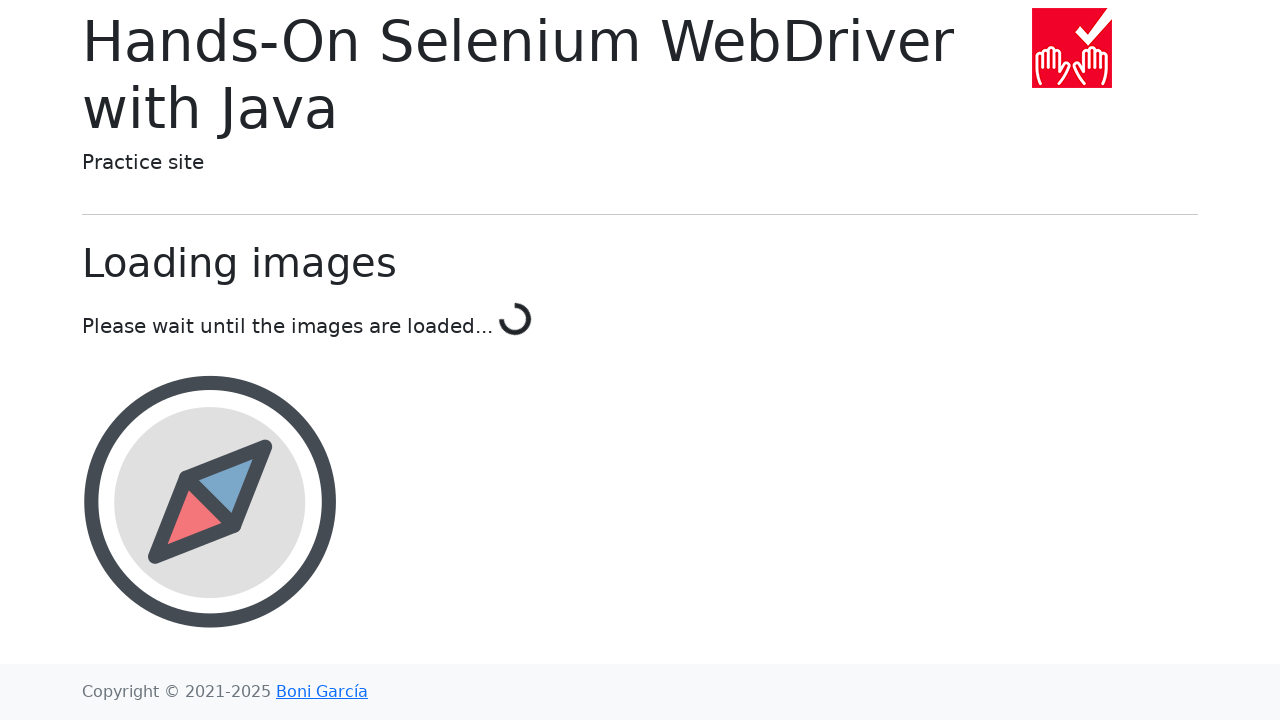

Navigated to loading images test page
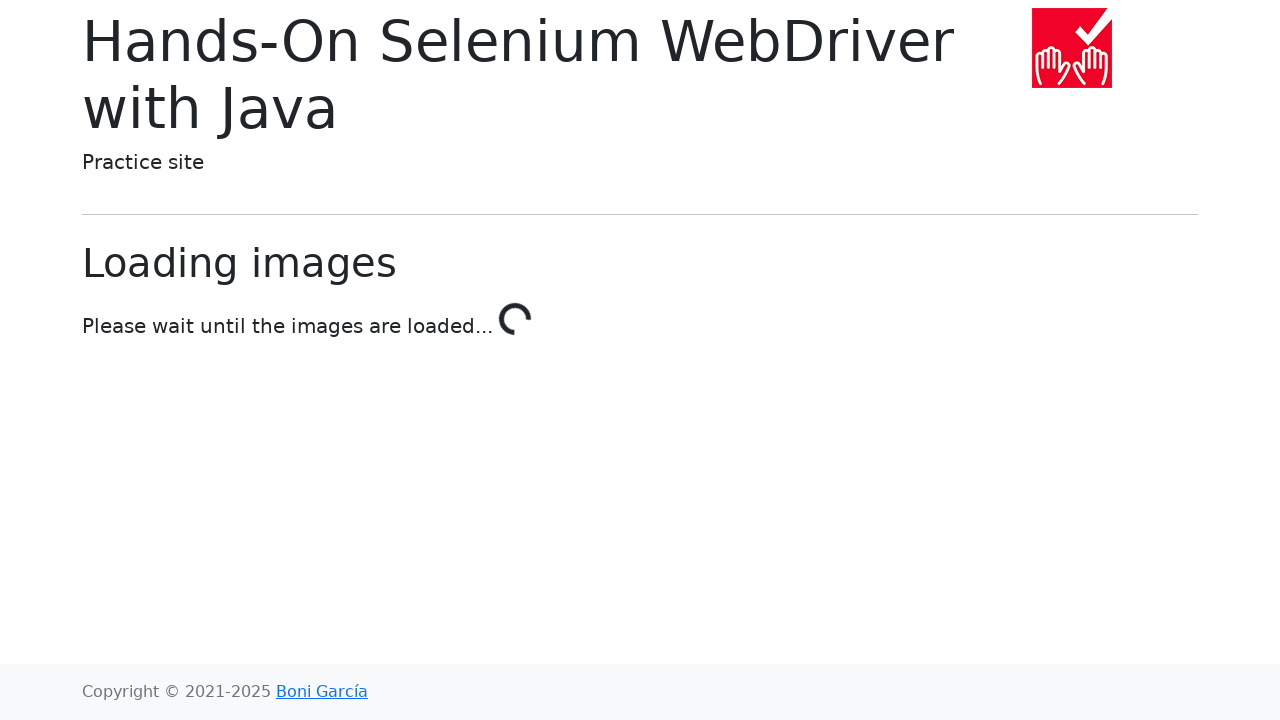

Loading indicator changed to 'Done!' - images finished loading
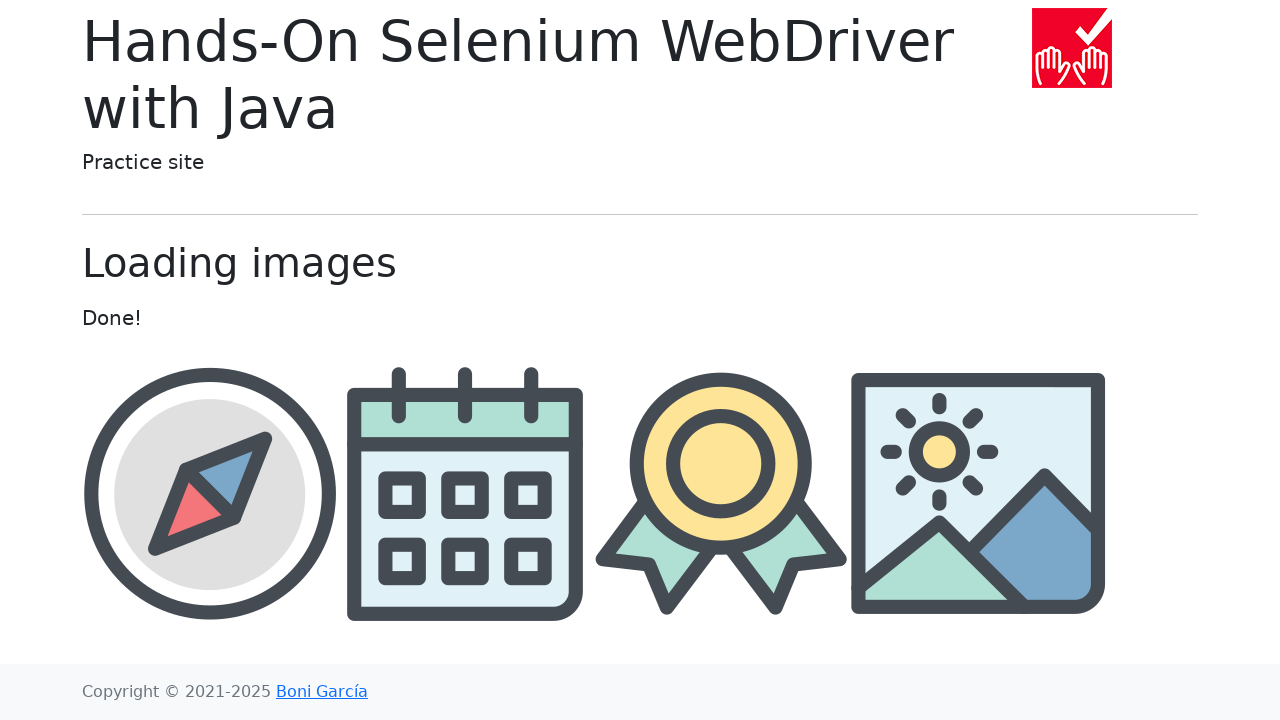

Award image element became visible
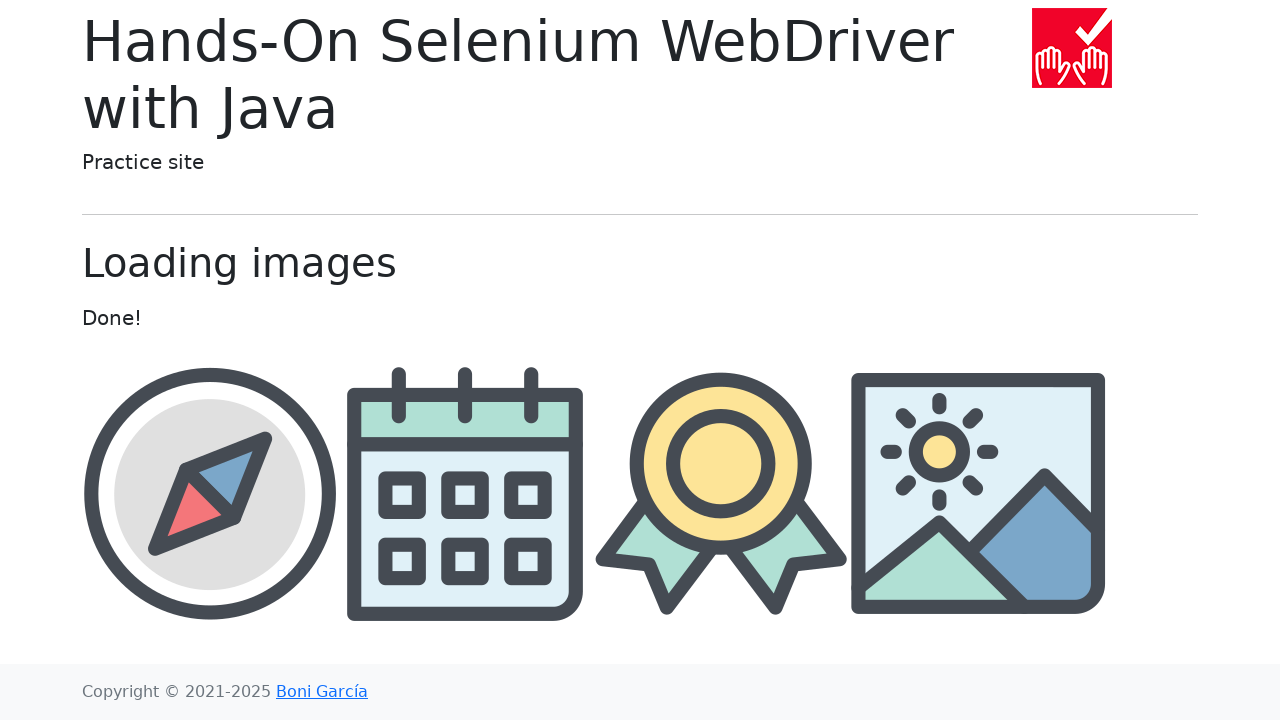

Retrieved award image src attribute: img/award.png
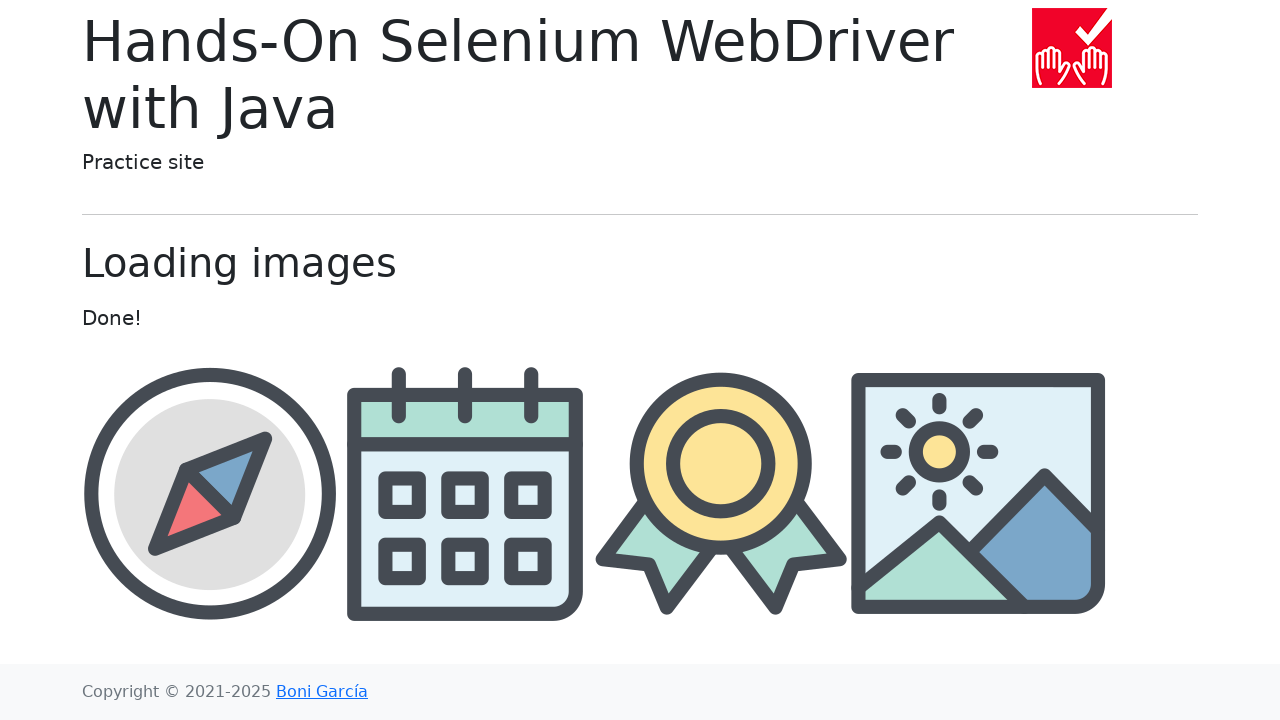

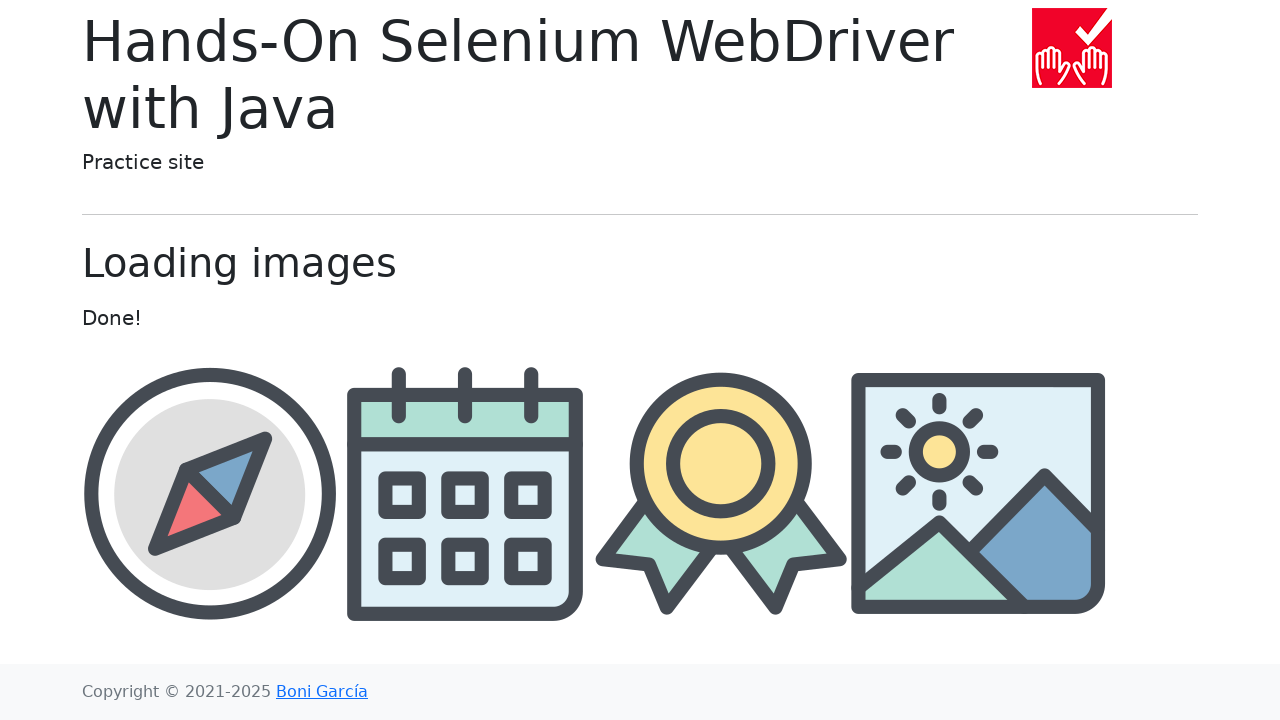